Tests textarea field by typing text and verifying the value is set correctly

Starting URL: https://www.selenium.dev/selenium/web/web-form.html

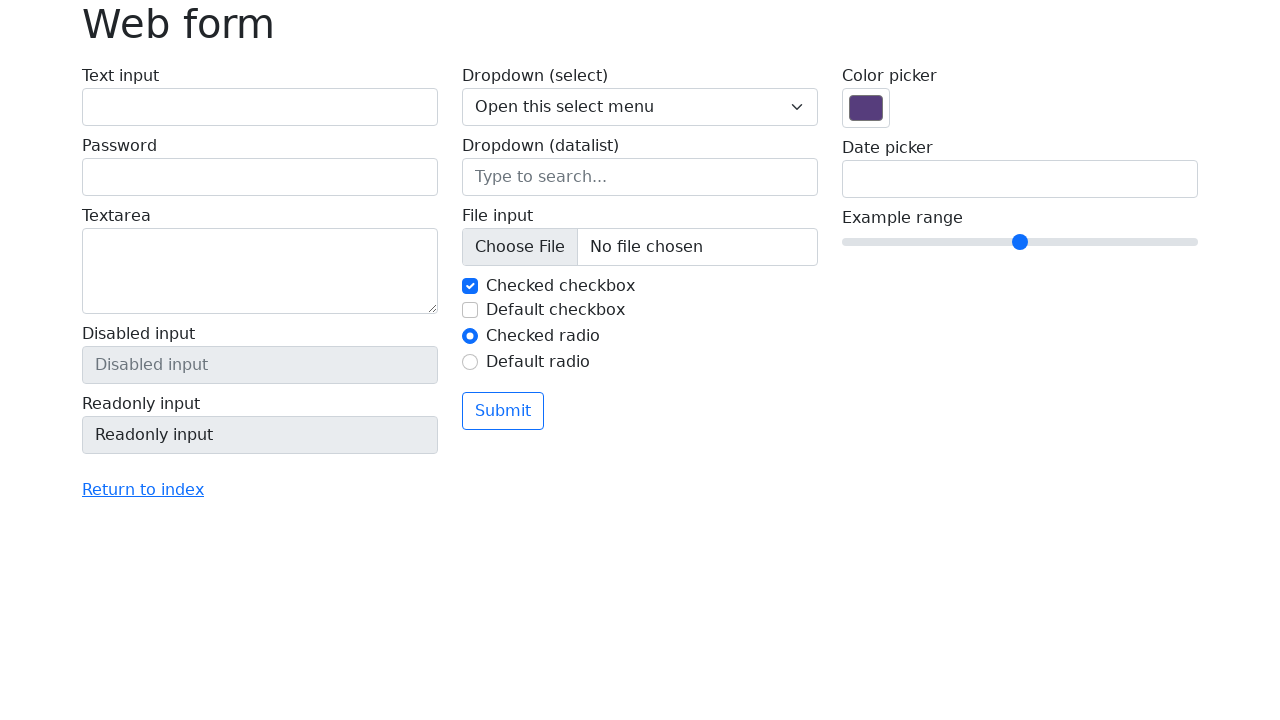

Filled textarea with 'Some text' on textarea[name='my-textarea']
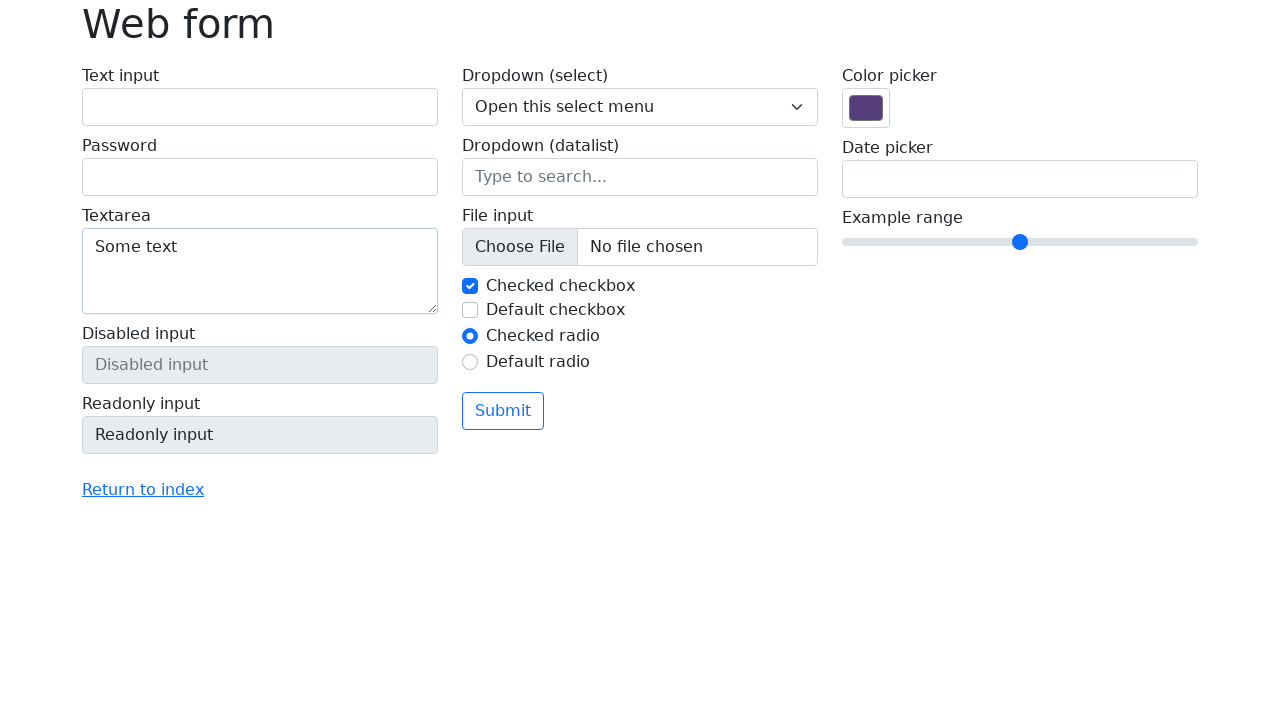

Verified textarea value is correctly set to 'Some text'
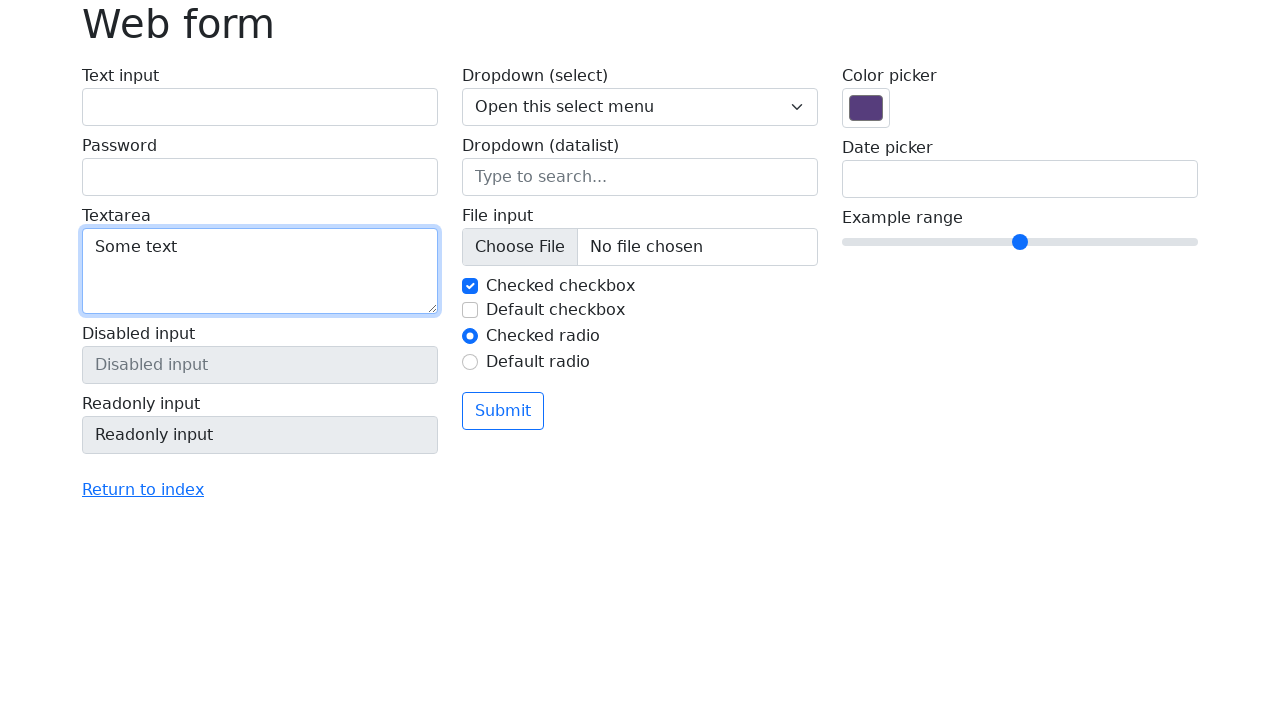

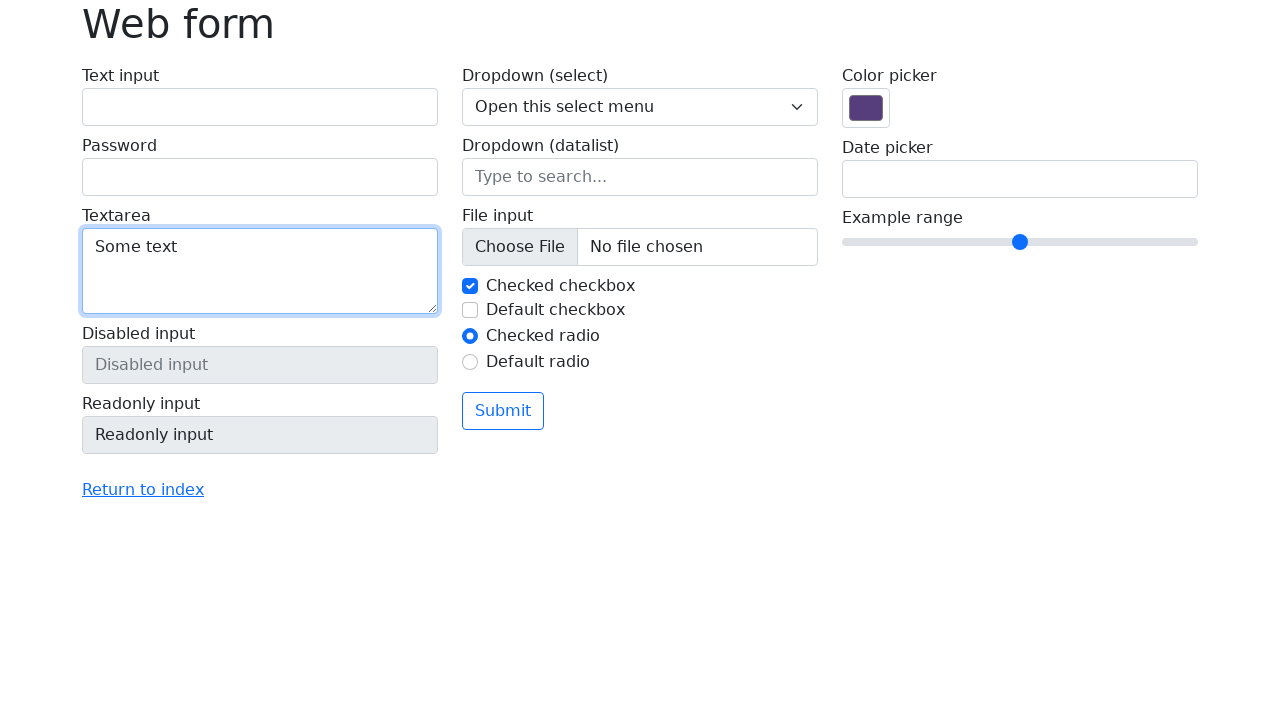